Tests injecting jQuery Growl library into a page via JavaScript and displaying notification messages for debugging purposes.

Starting URL: http://the-internet.herokuapp.com/

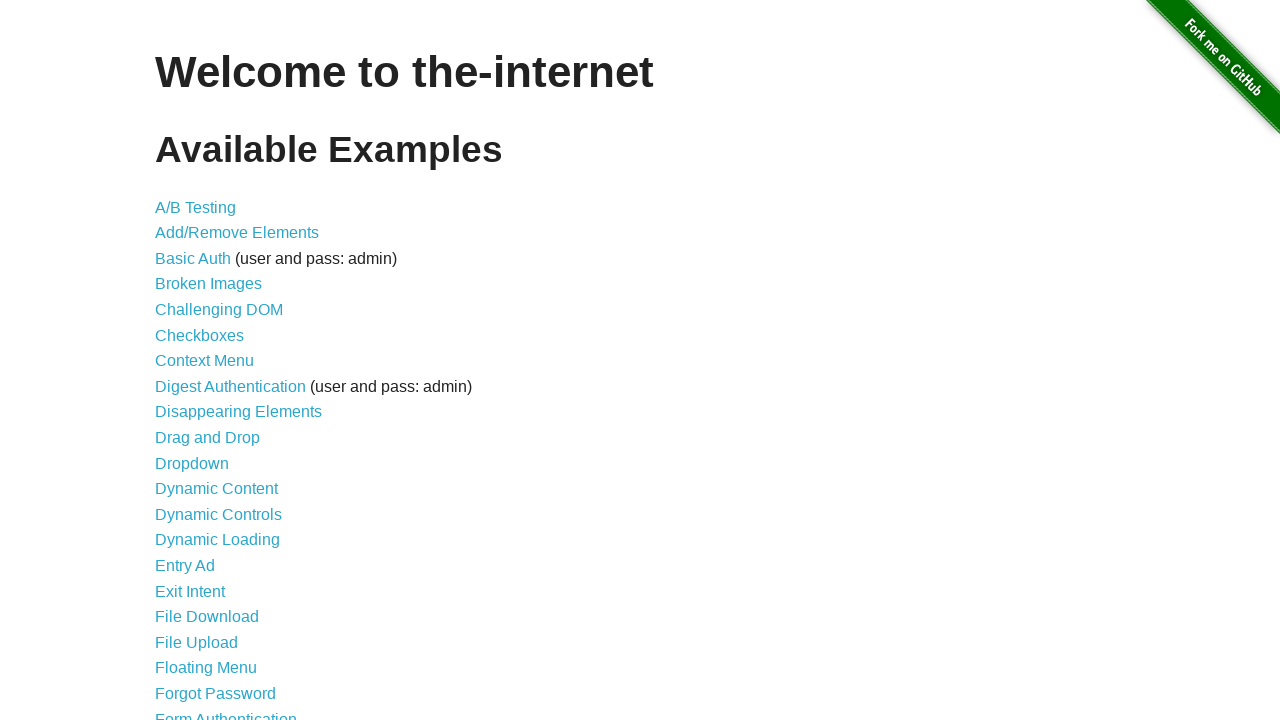

Checked for jQuery and injected it if not present
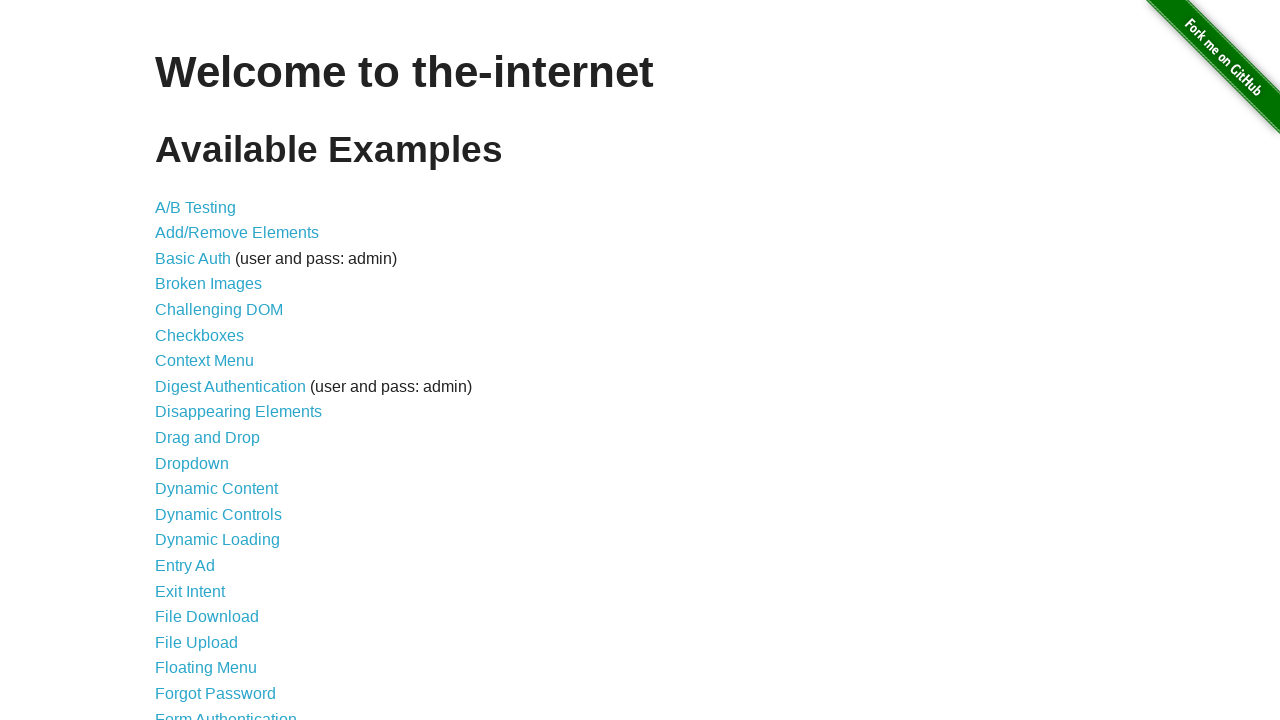

jQuery library loaded successfully
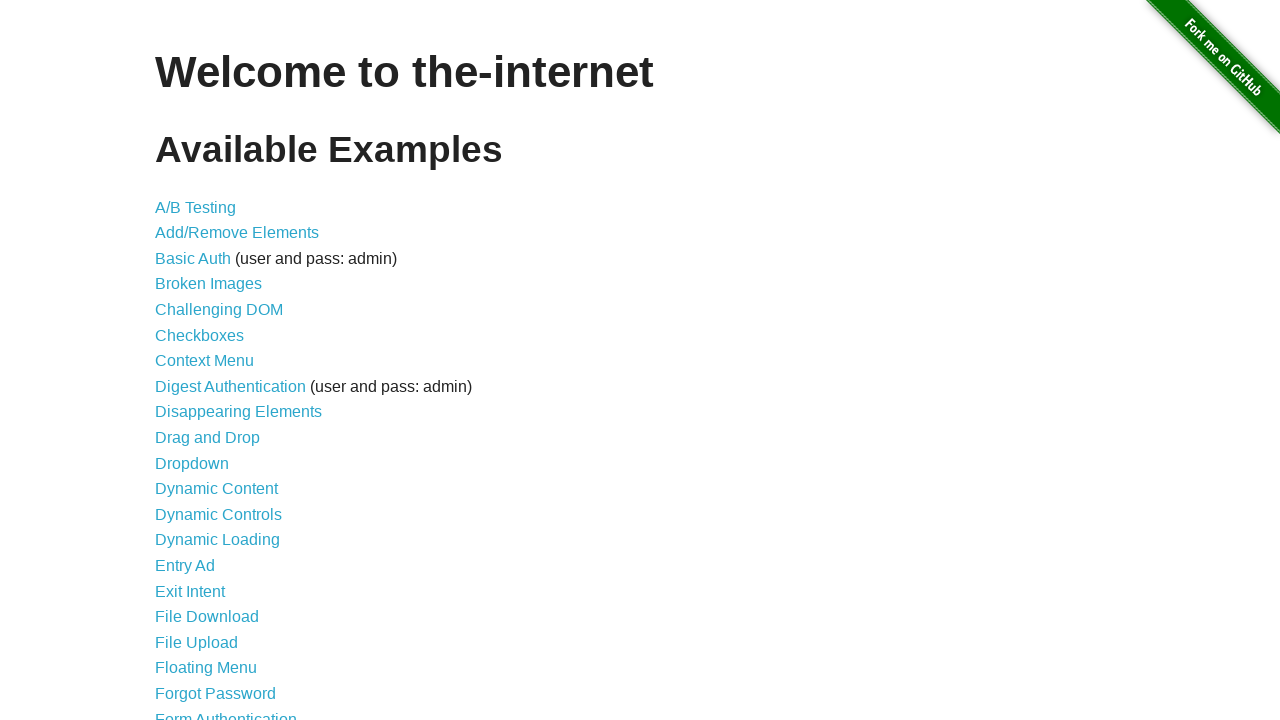

Injected jquery-growl JavaScript library
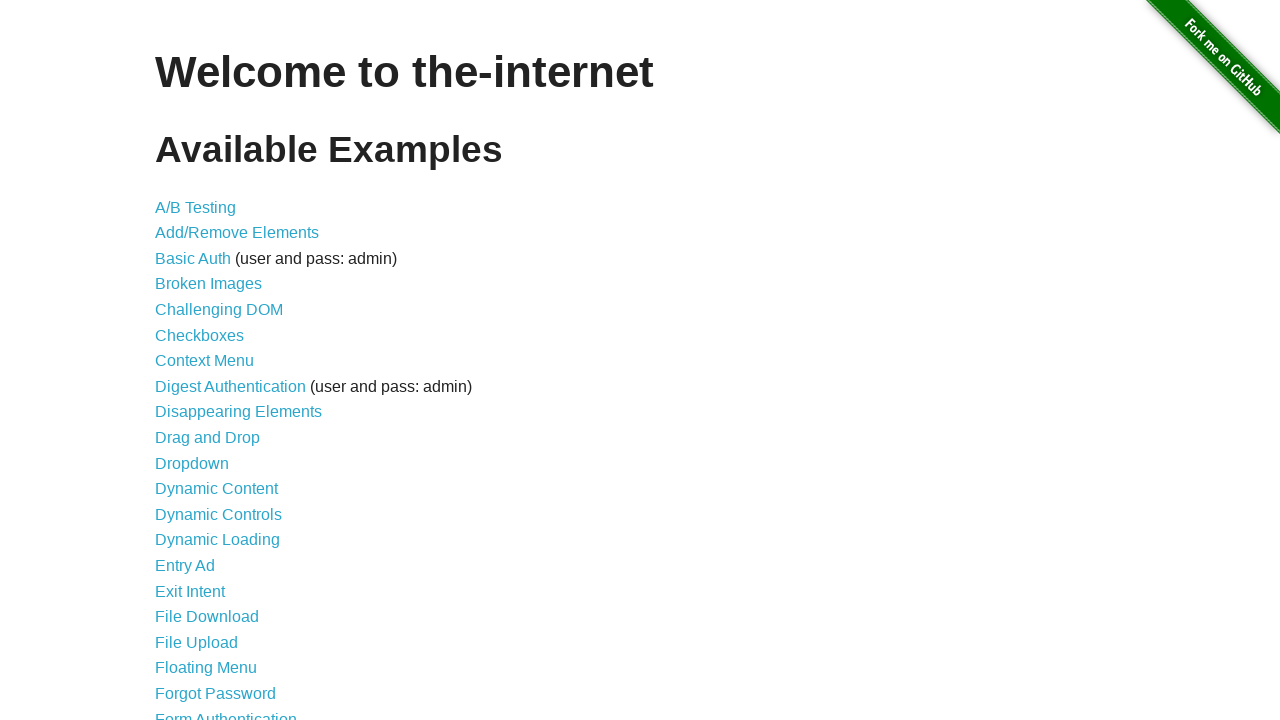

Injected jquery-growl CSS stylesheet
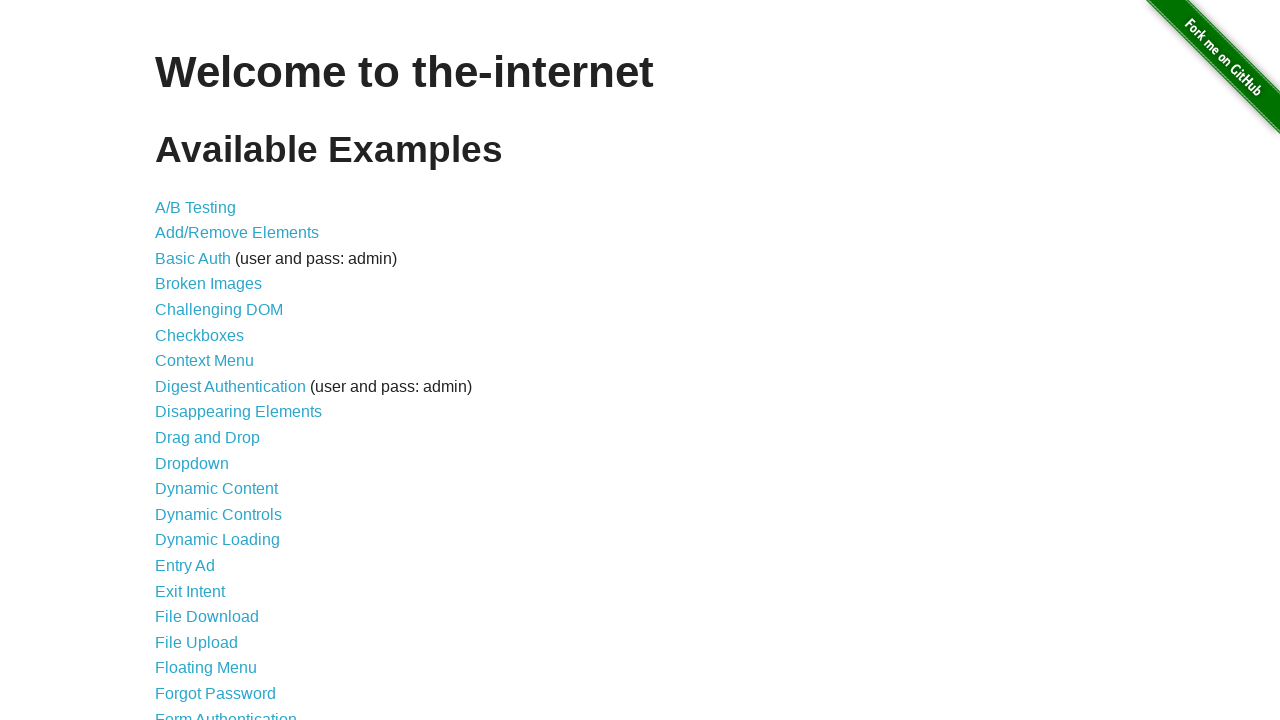

jquery-growl library loaded and available
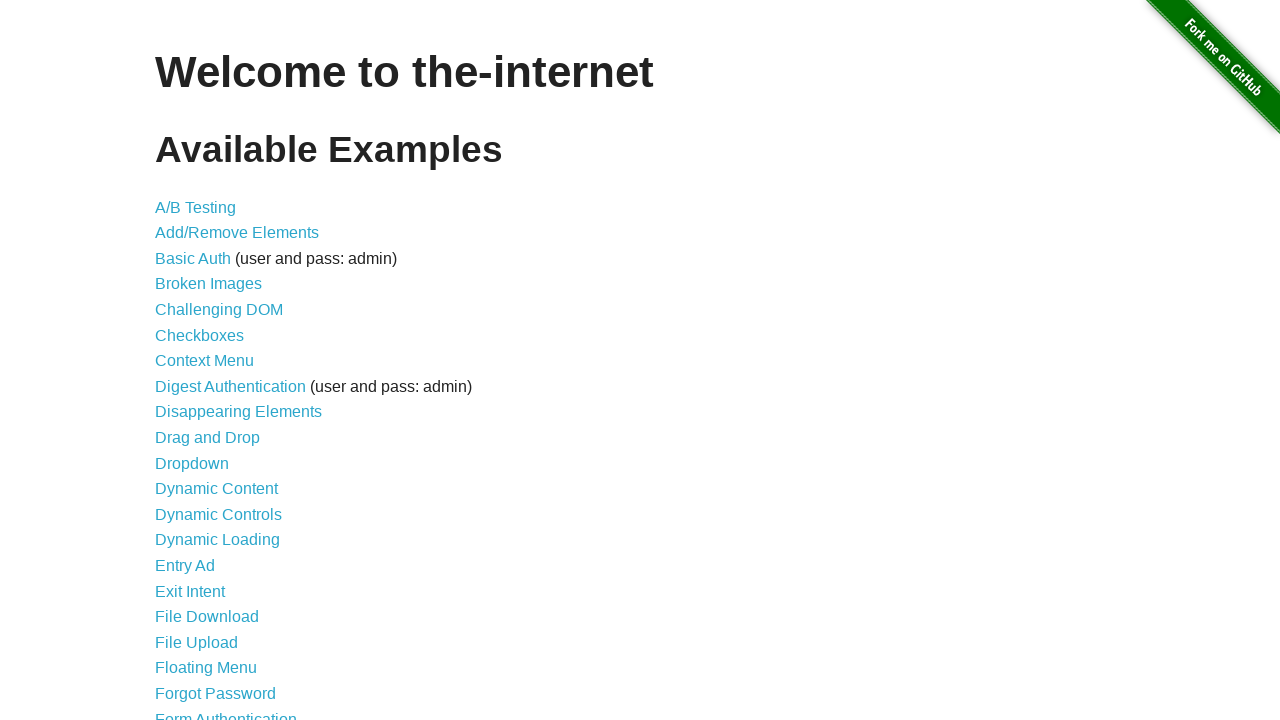

Displayed basic growl notification with title 'GET' and message '/'
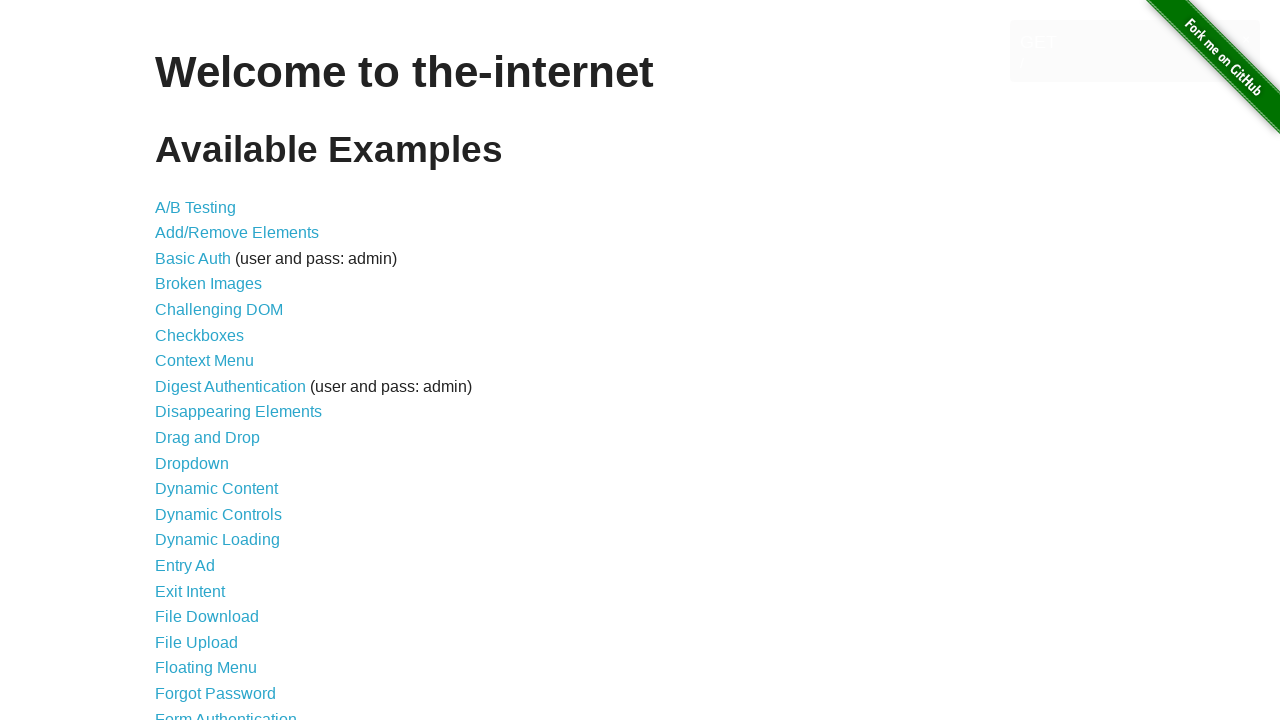

Displayed error growl notification
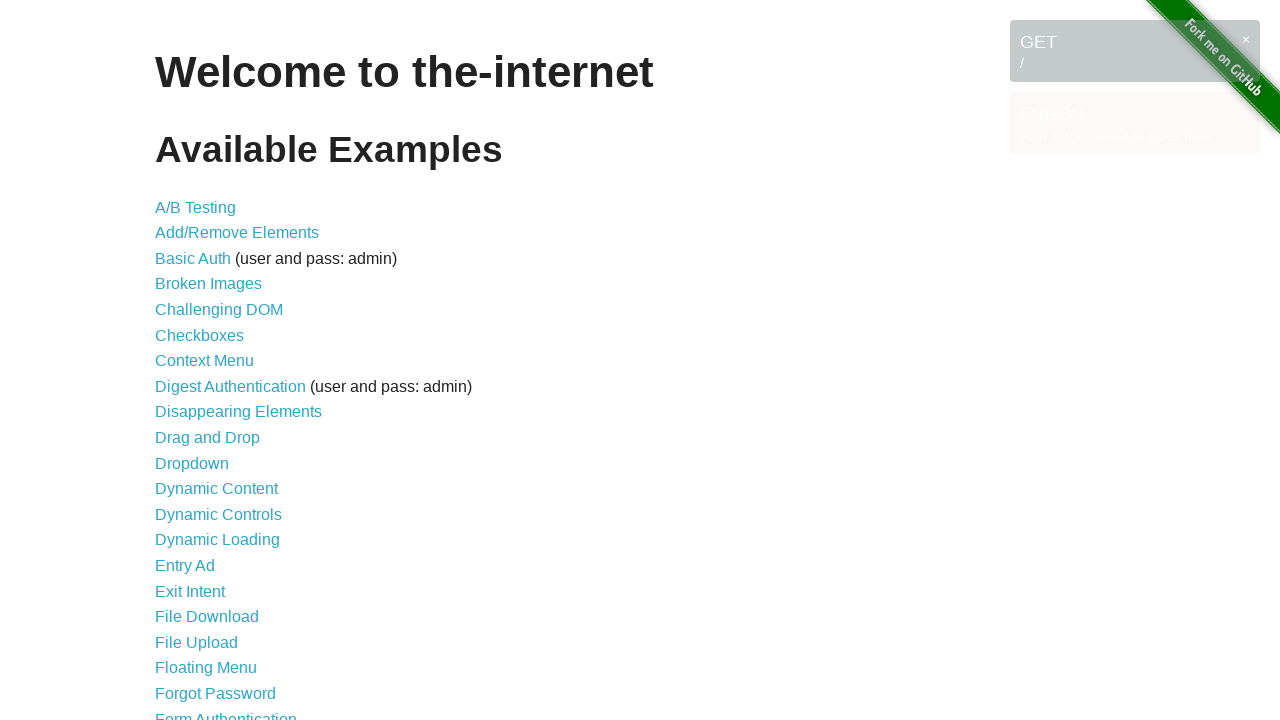

Displayed notice growl notification
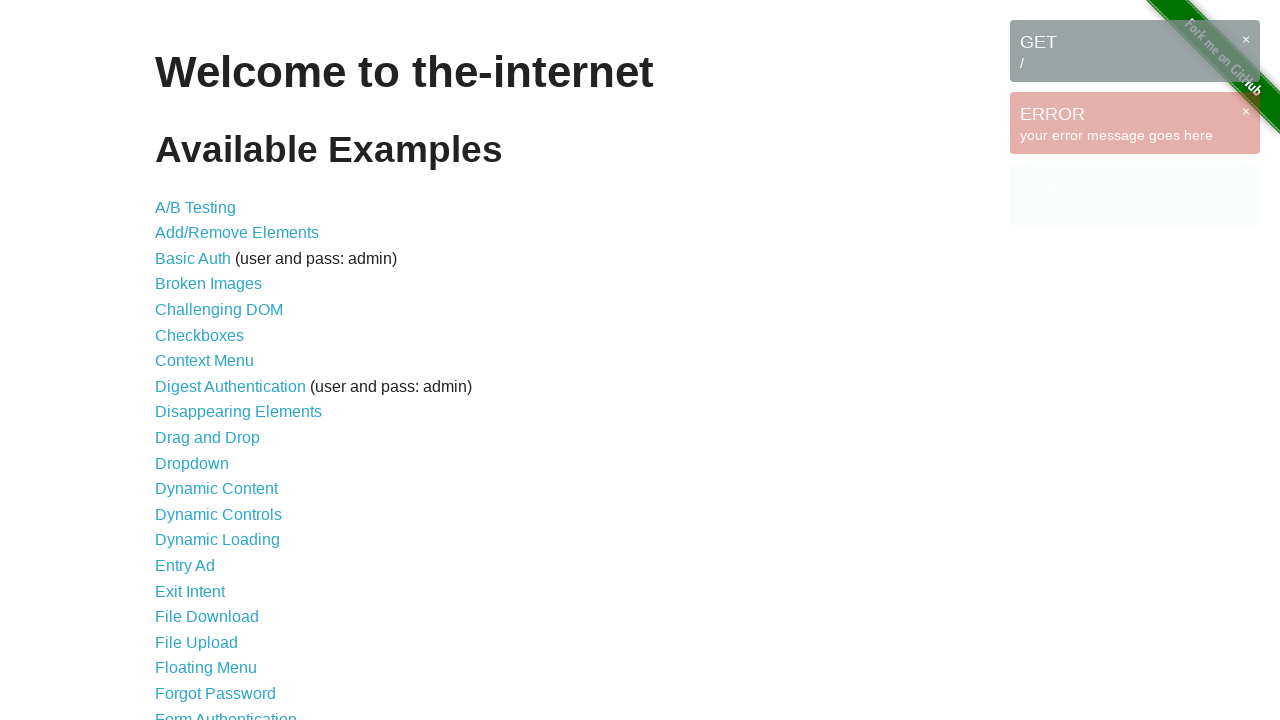

Displayed warning growl notification
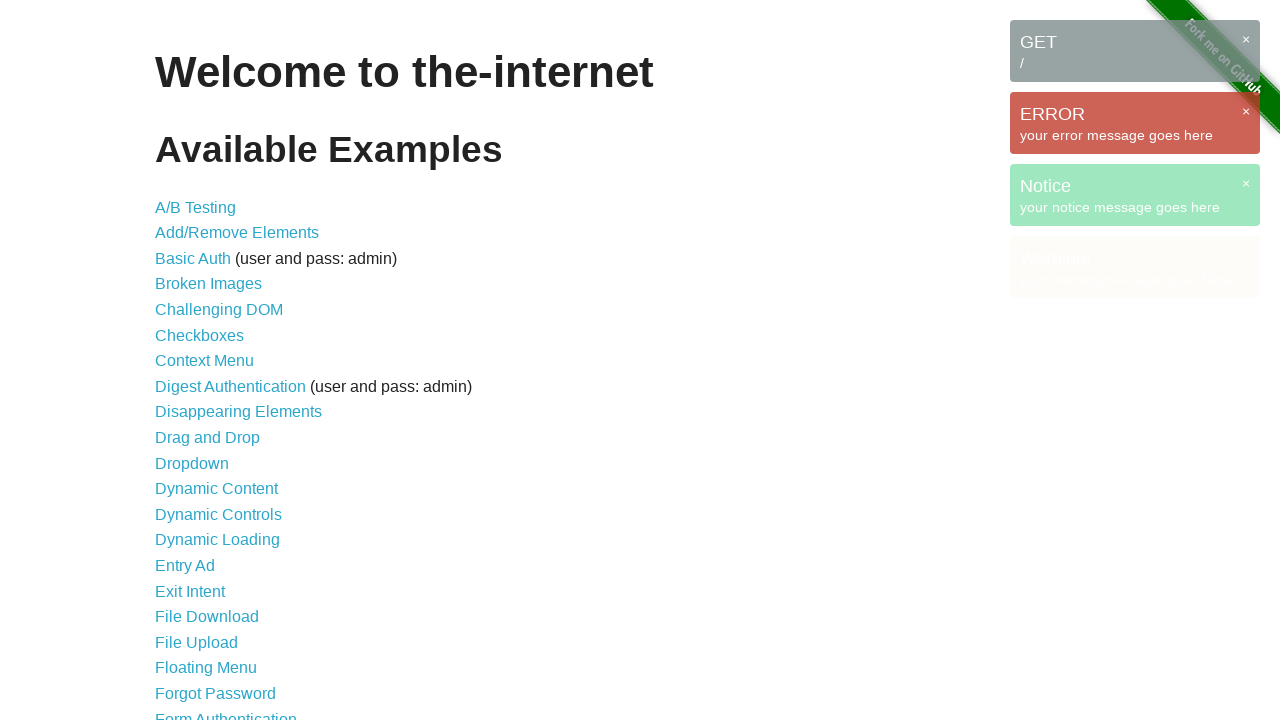

Waited 3 seconds to observe all notifications
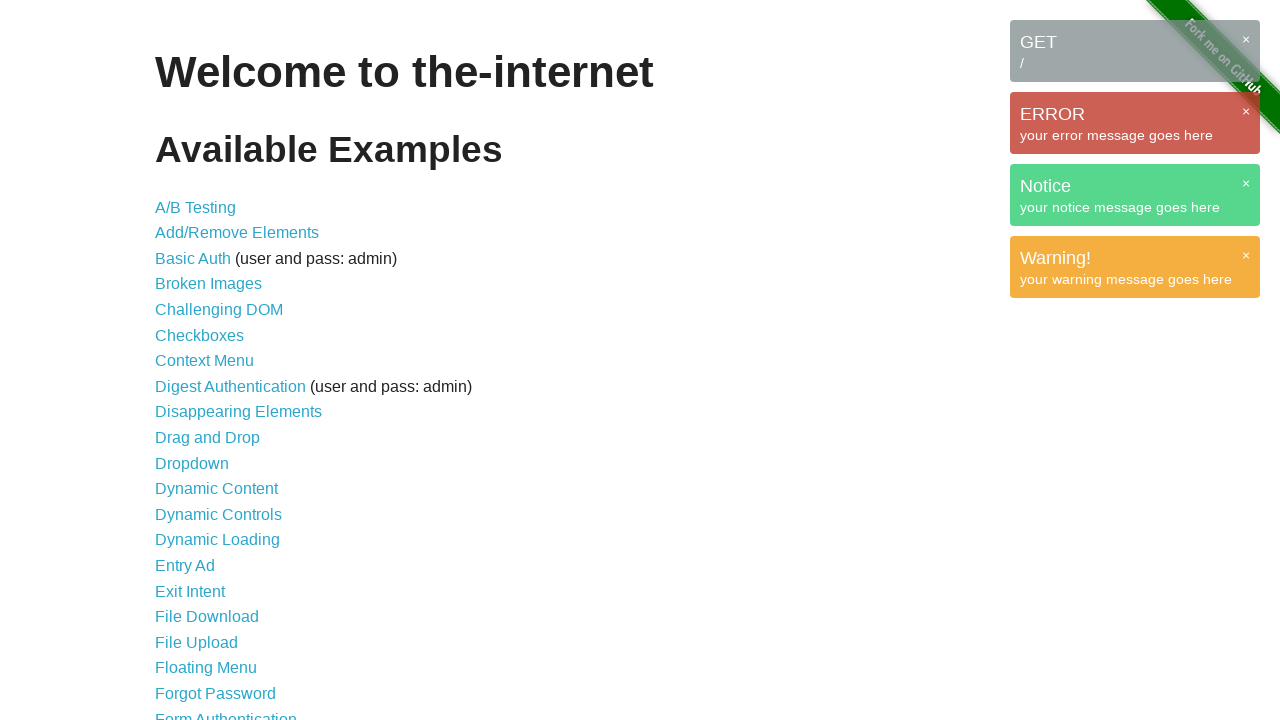

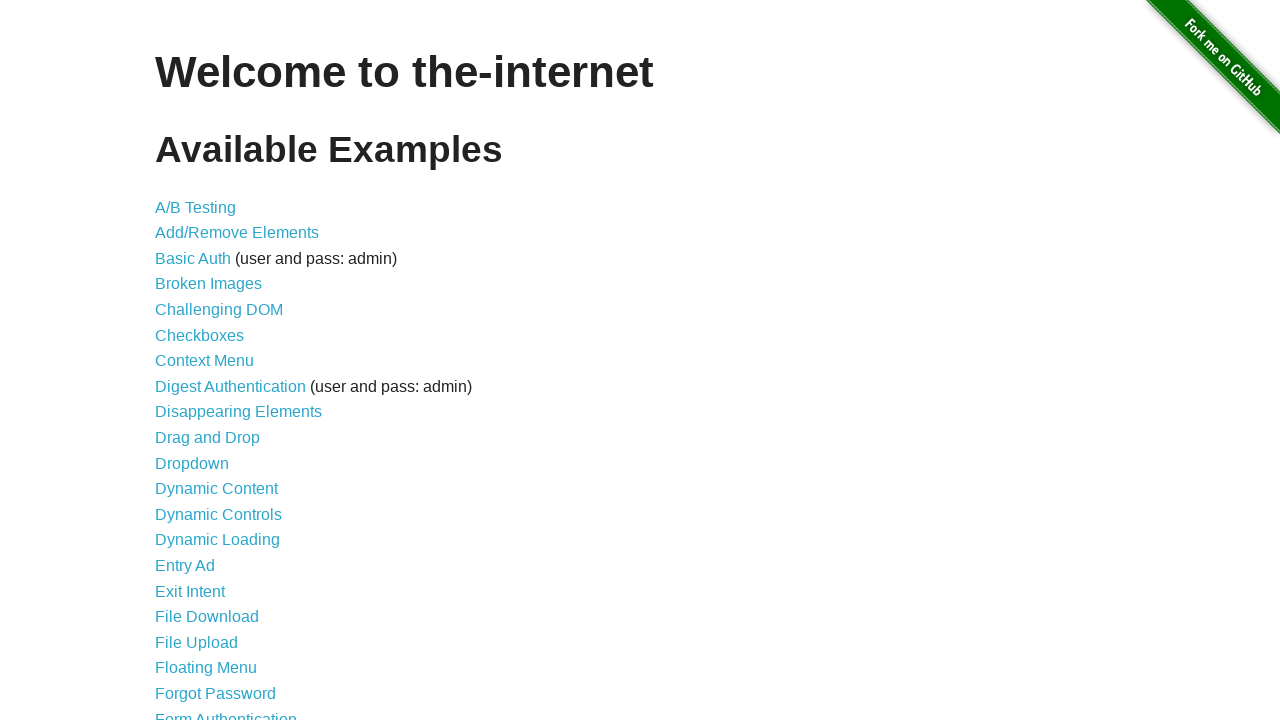